Tests multiple selection in a dropdown by using keyboard actions to select multiple options while holding the Control key

Starting URL: https://www.w3schools.com/tags/tryit.asp?filename=tryhtml_select_multiple

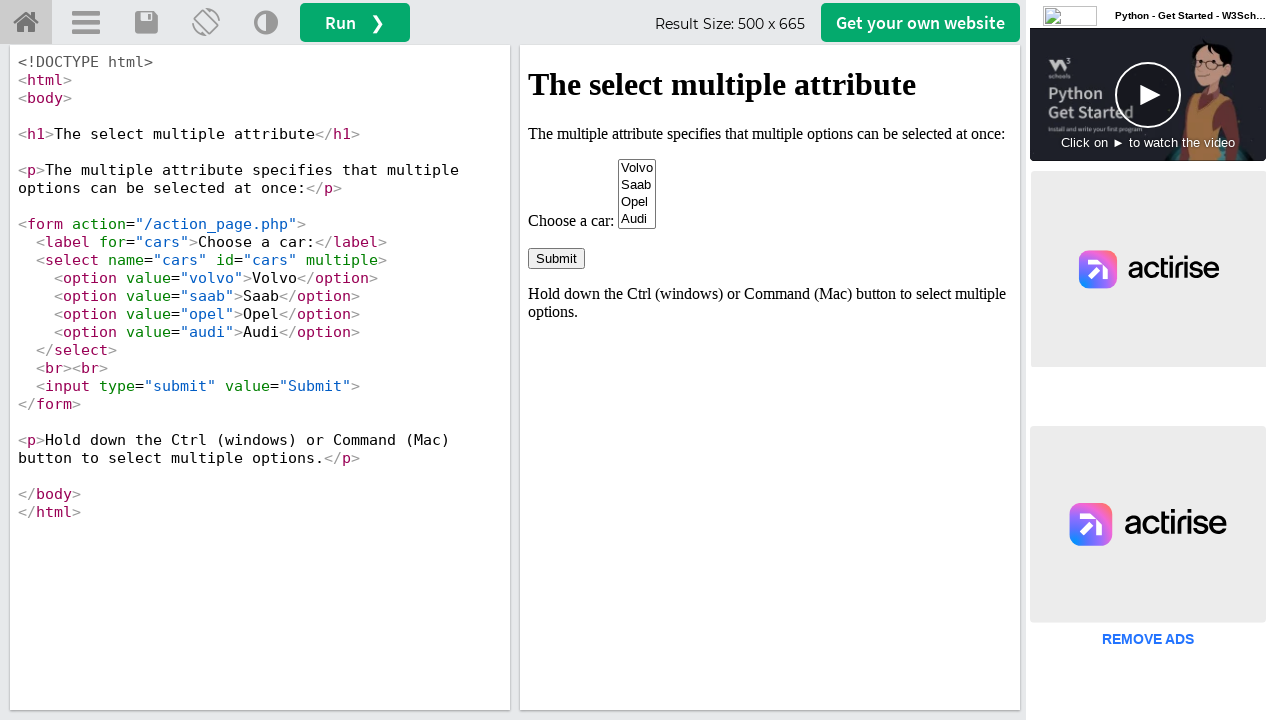

Located iframe containing the select element
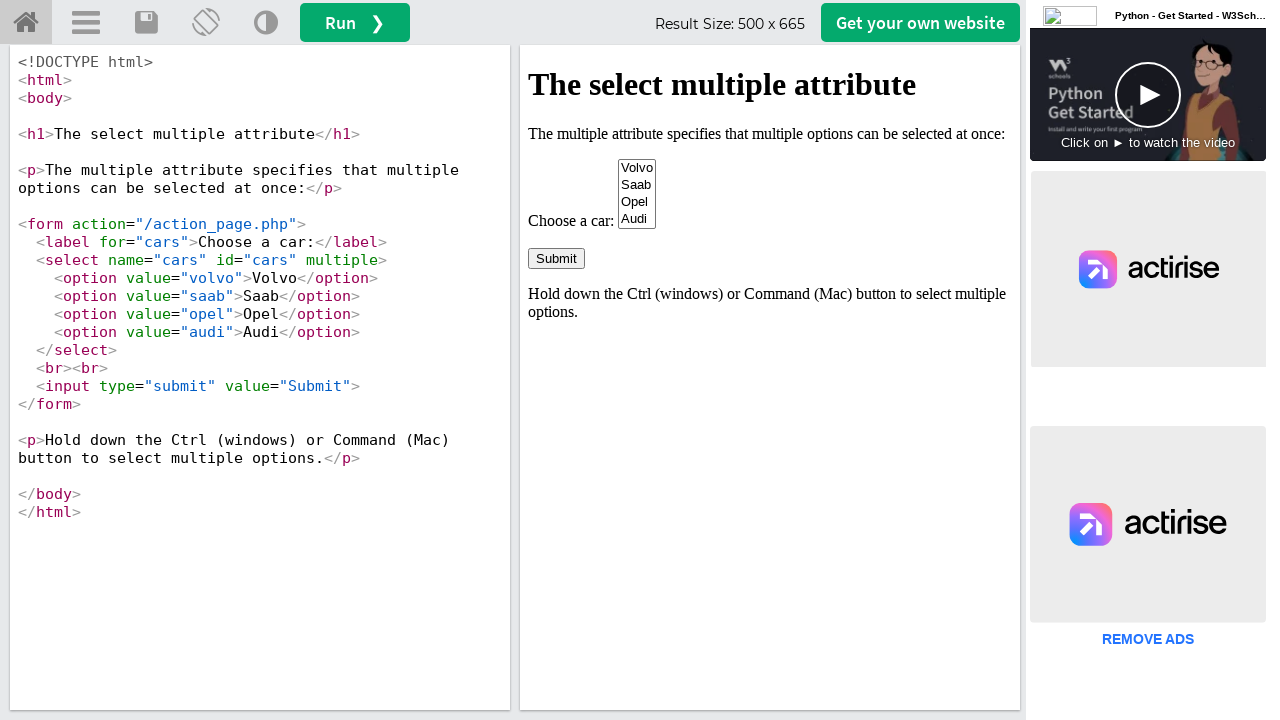

Pressed Control key down
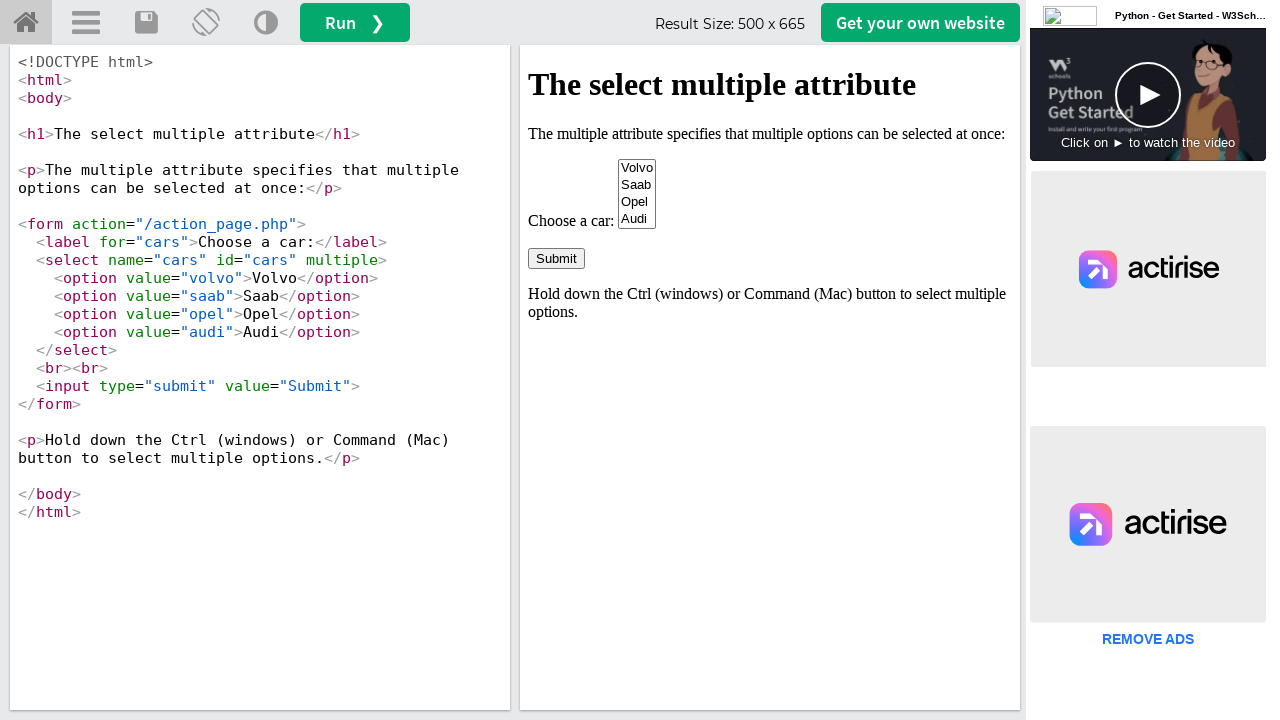

Clicked first Volvo option while holding Control at (637, 168) on iframe[name='iframeResult'] >> internal:control=enter-frame >> xpath=//option[te
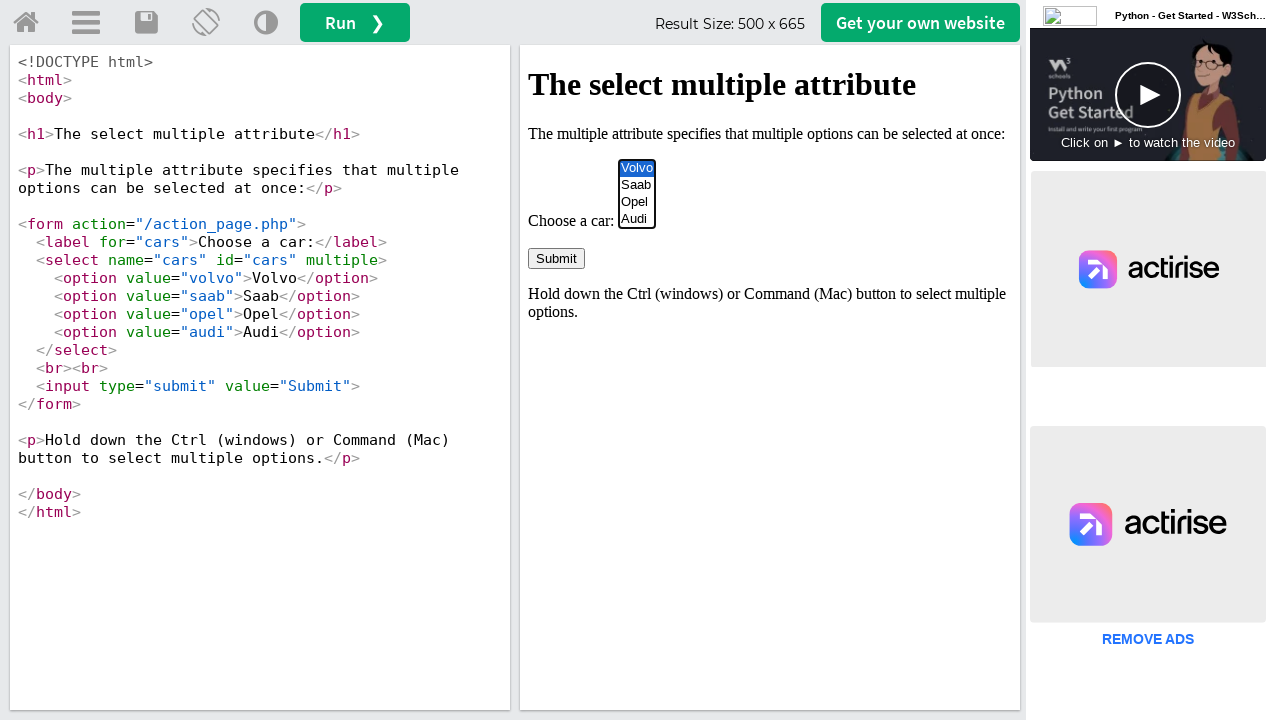

Clicked Volvo option again while holding Control for multiple selection at (637, 168) on iframe[name='iframeResult'] >> internal:control=enter-frame >> xpath=//option[te
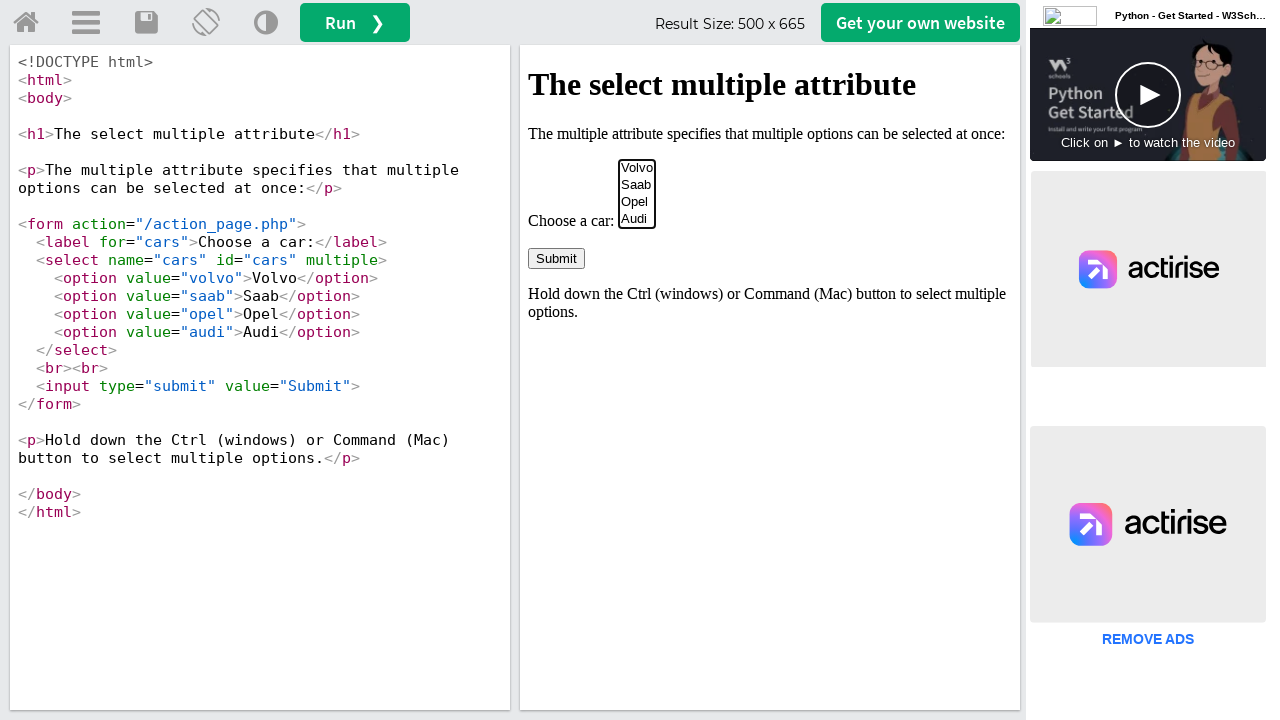

Released Control key
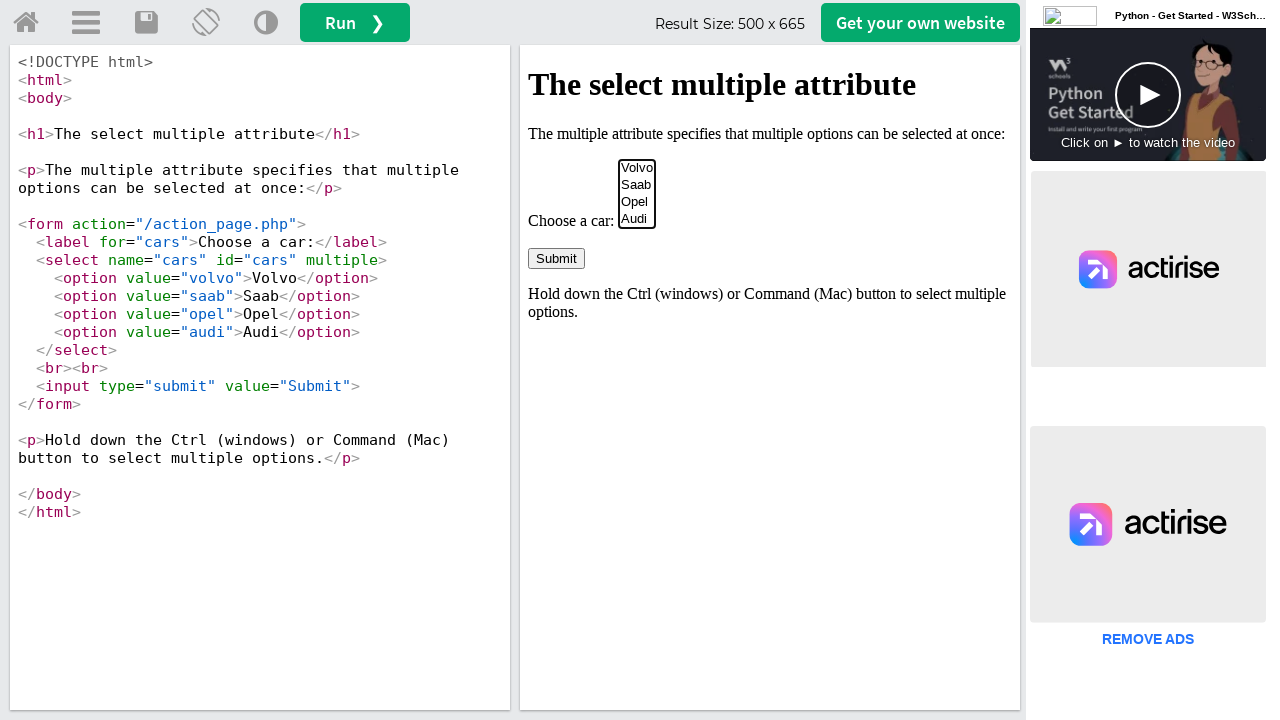

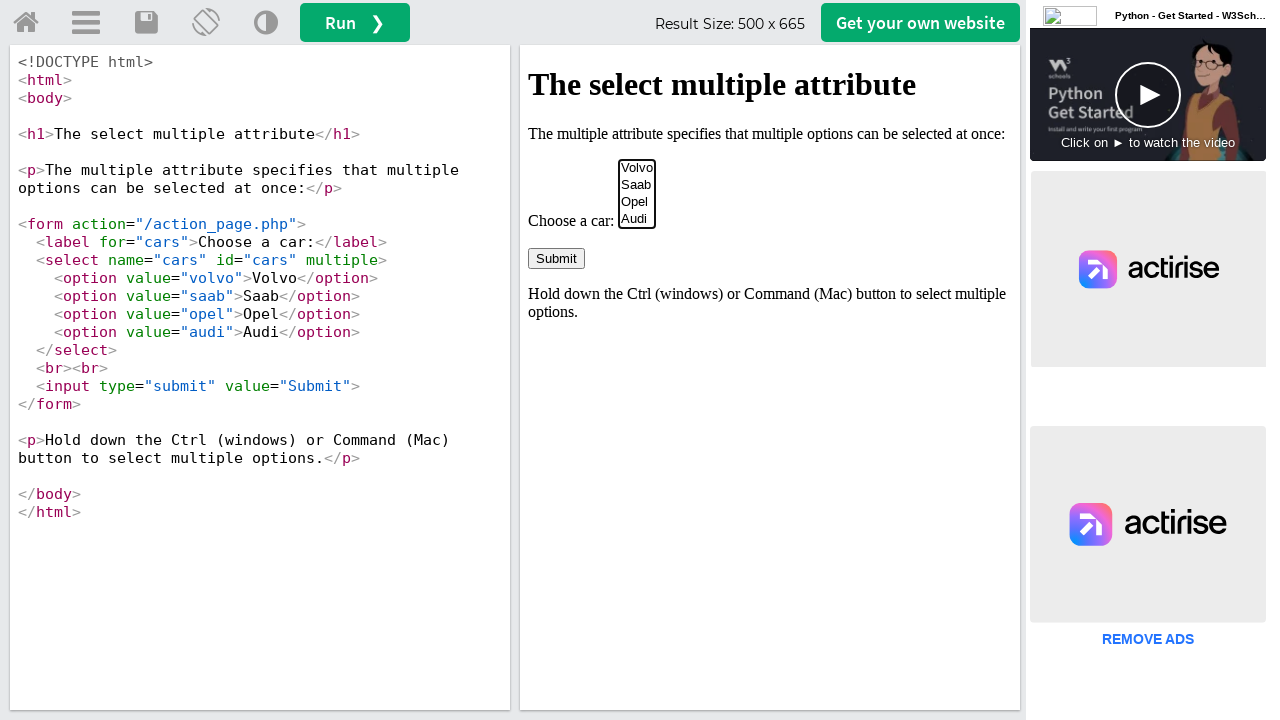